Tests checkbox functionality by navigating to the Checkboxes page and toggling the first checkbox on and off

Starting URL: https://the-internet.herokuapp.com/

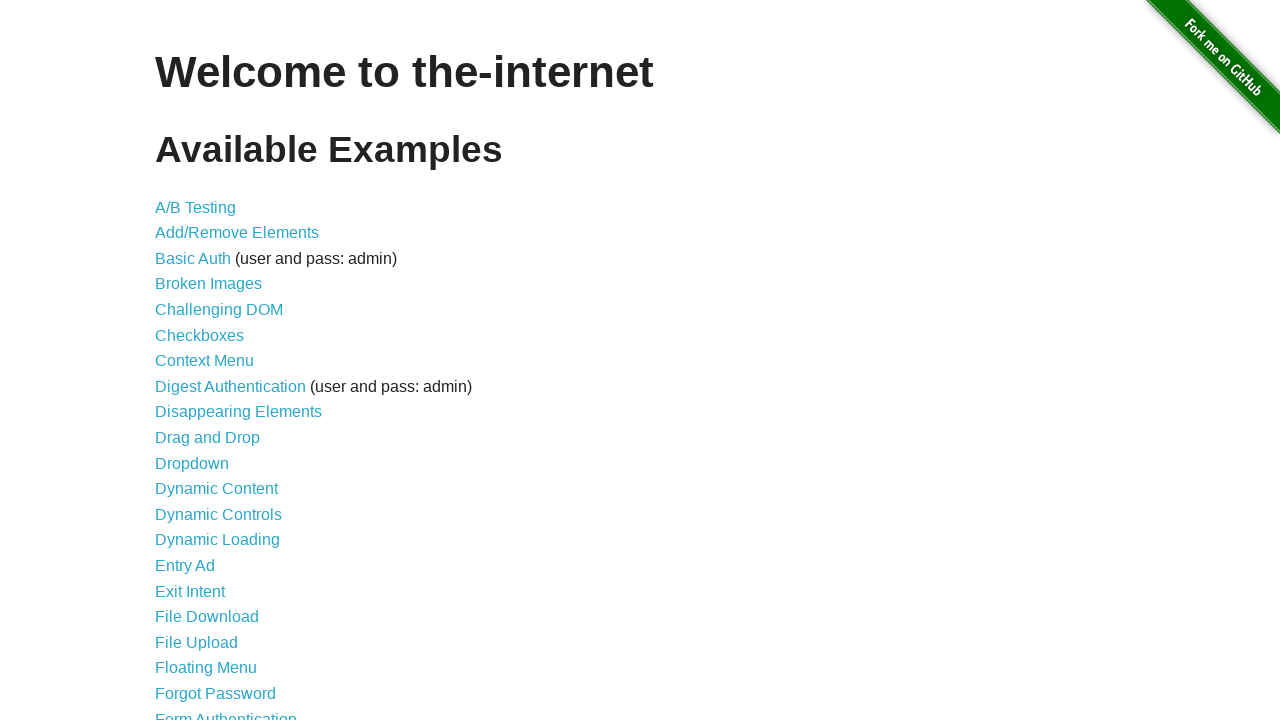

Clicked on Checkboxes link to navigate to the Checkboxes page at (200, 335) on xpath=//a[text()='Checkboxes']
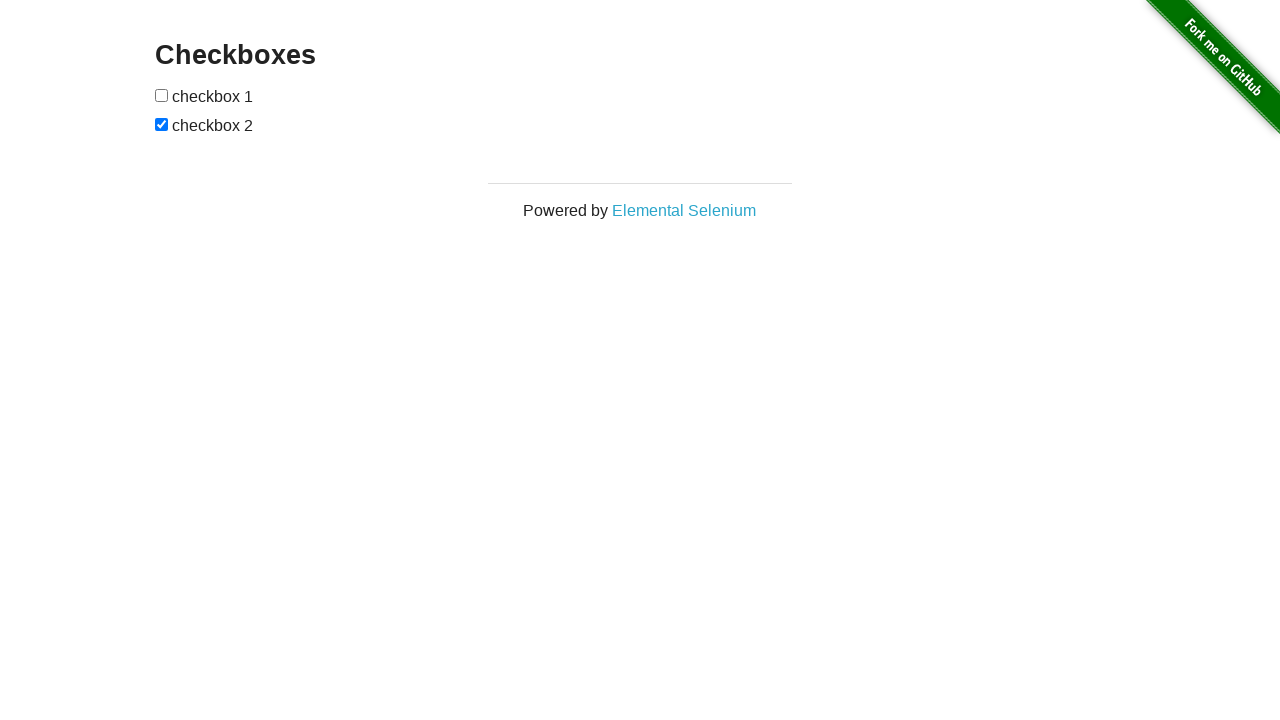

Located all checkbox elements on the page
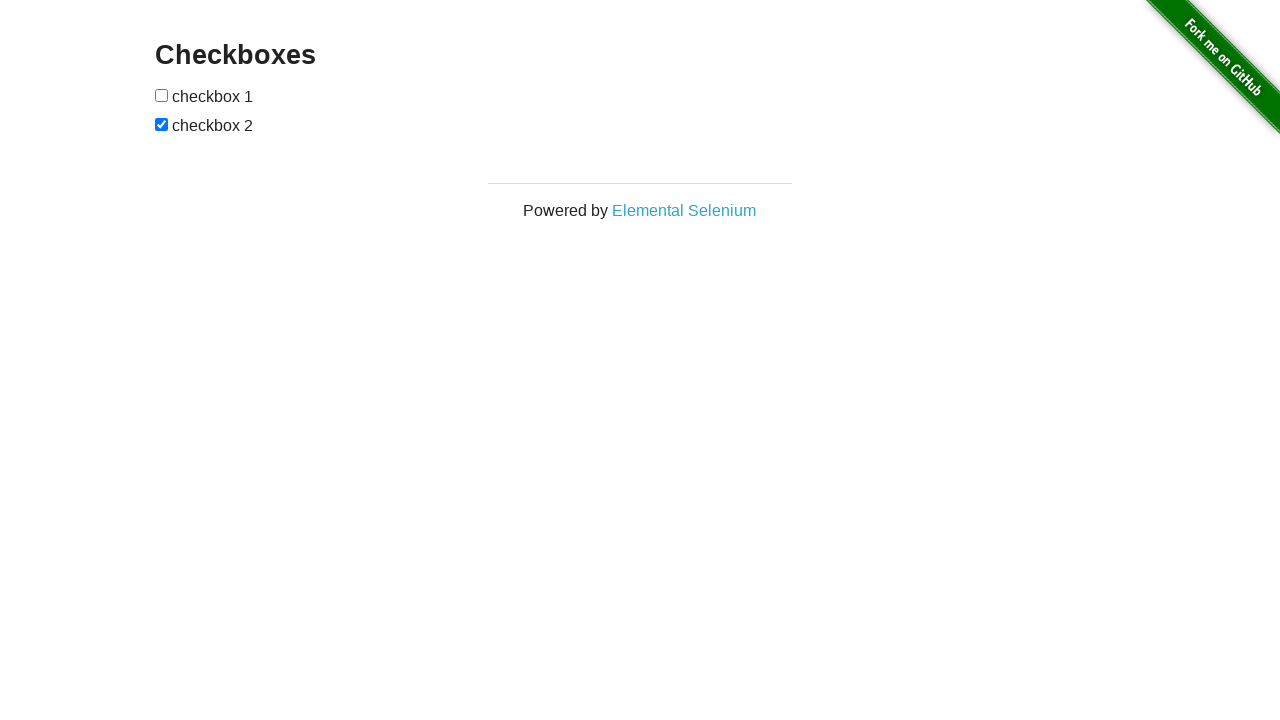

Verified that the first checkbox is initially unchecked
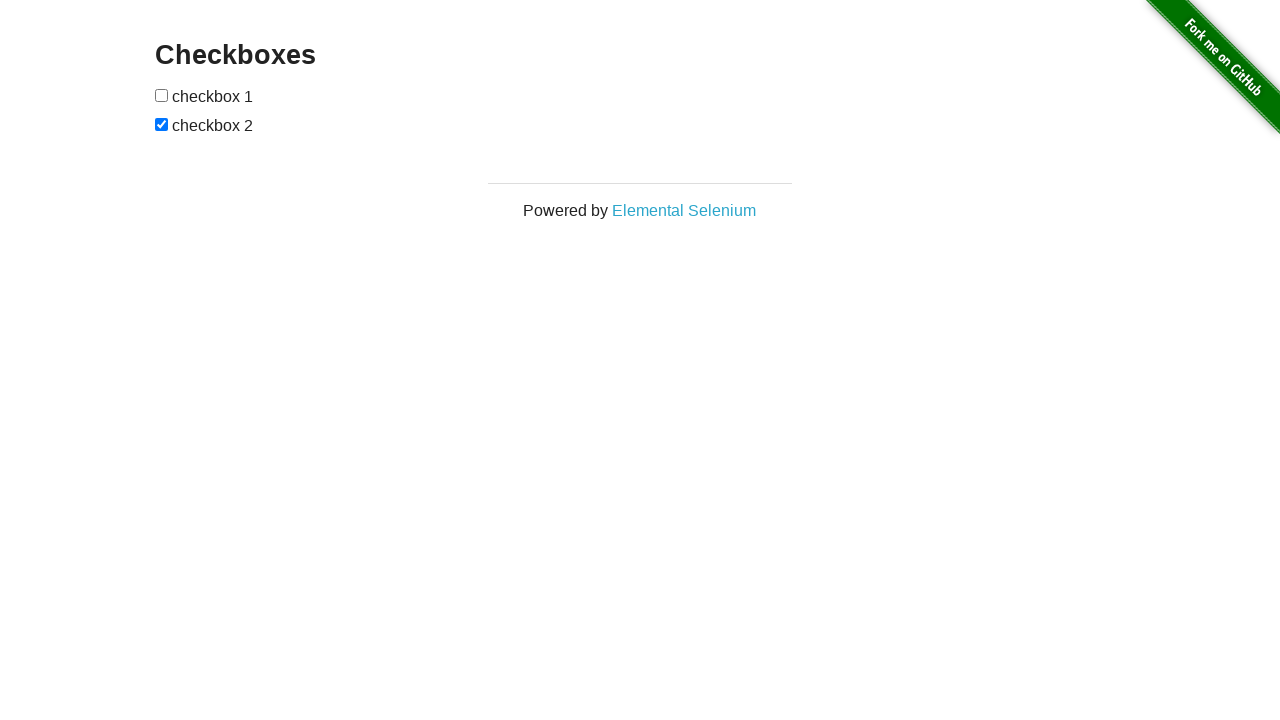

Verified that the second checkbox is initially checked
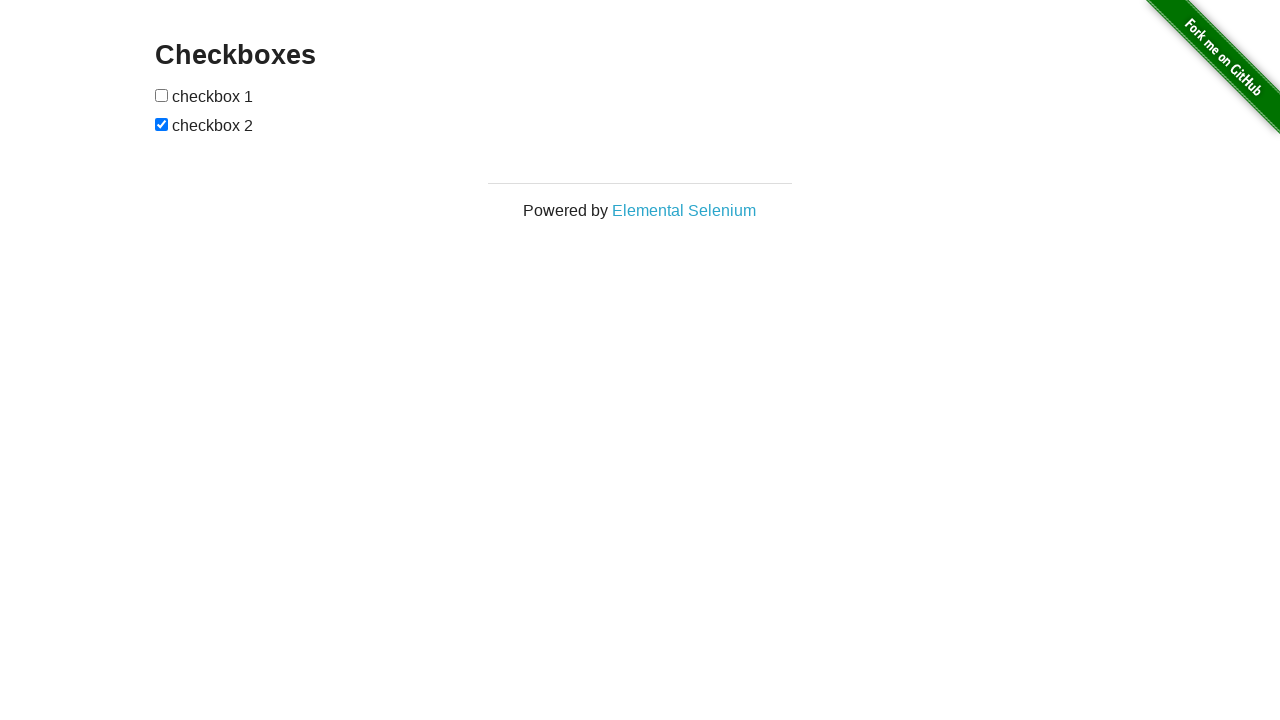

Clicked the first checkbox to toggle it on at (162, 95) on xpath=//input[@type='checkbox']
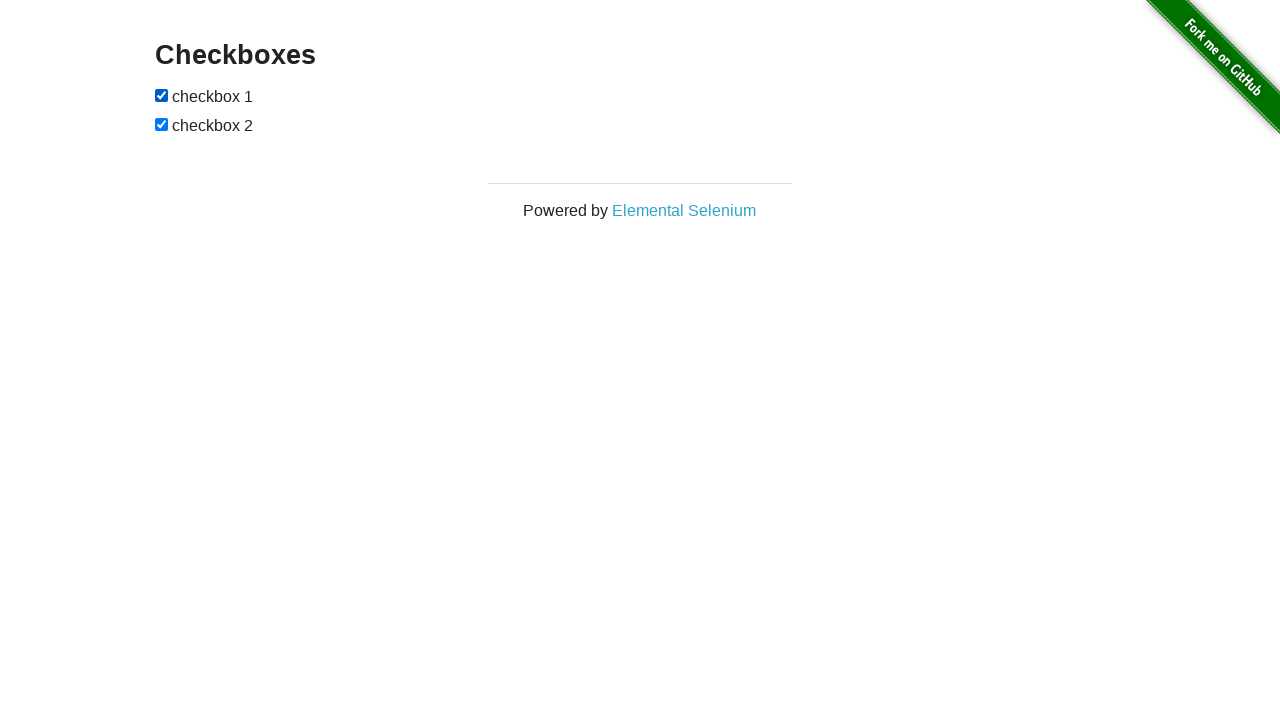

Verified that the first checkbox is now checked
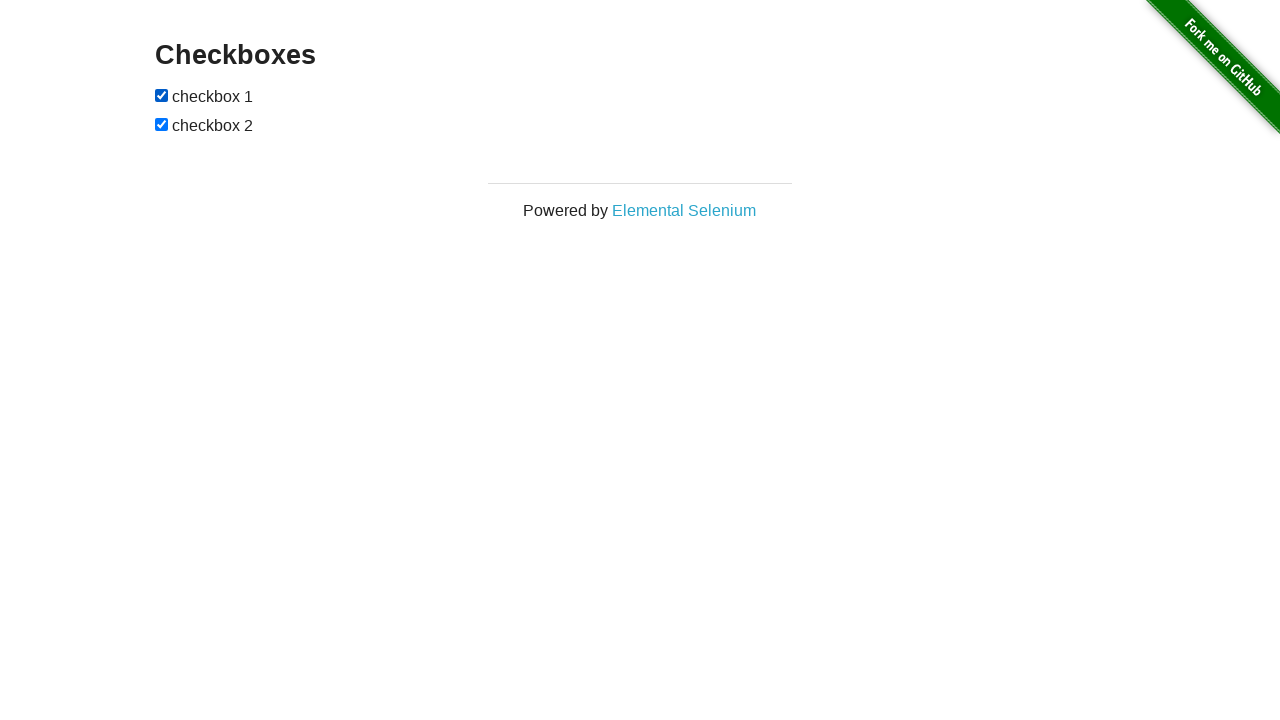

Clicked the first checkbox again to toggle it off at (162, 95) on xpath=//input[@type='checkbox']
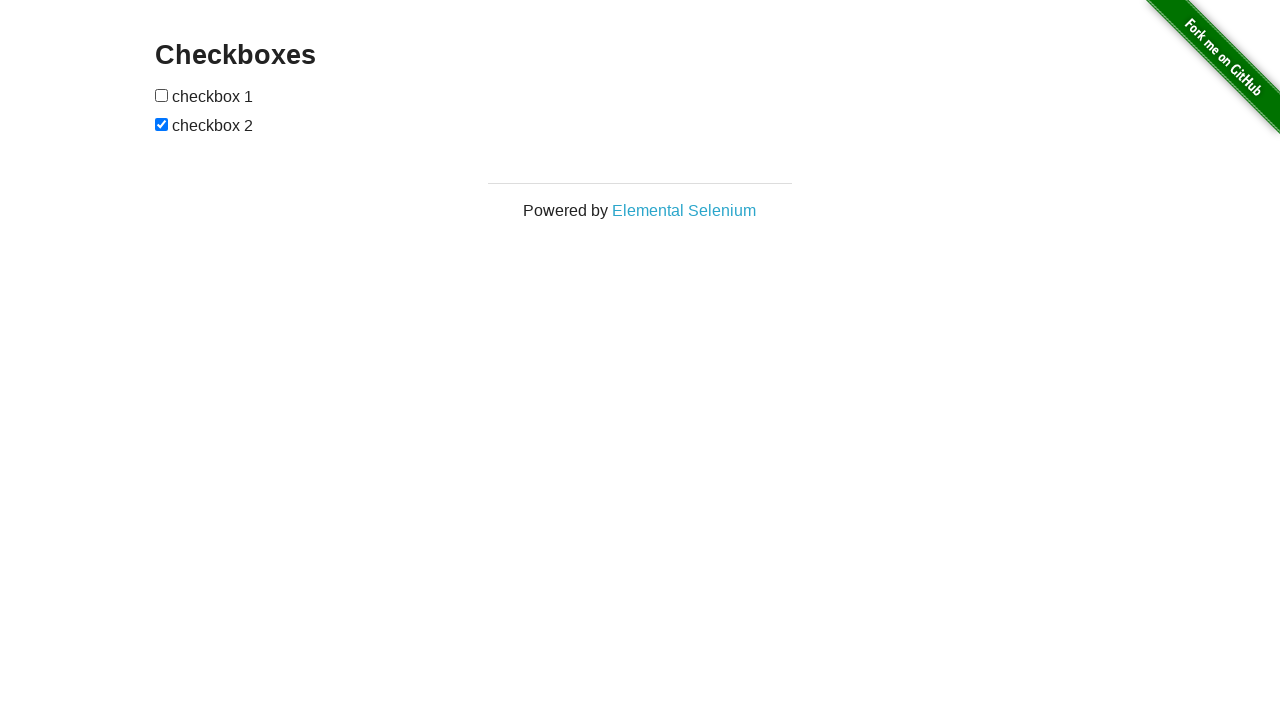

Verified that the first checkbox is now unchecked
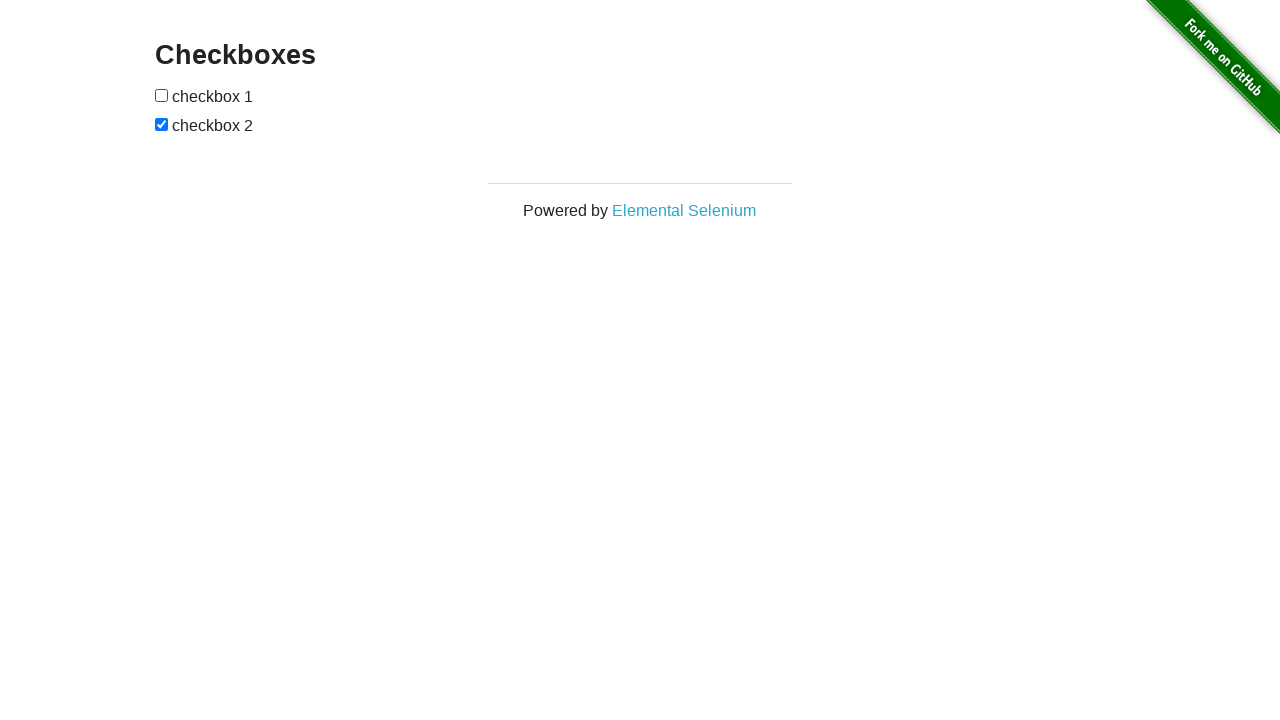

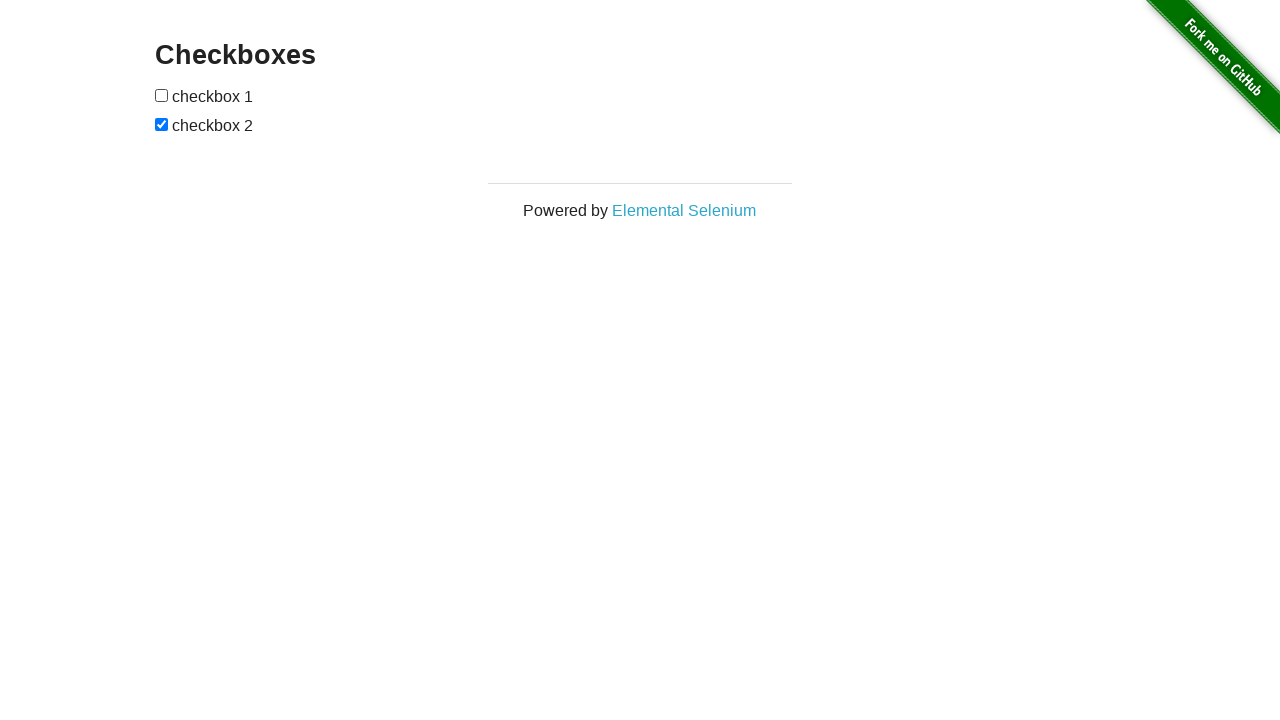